Tests website navigation by clicking through various navigation links including Wood, Plastic, Samples, Testimonials, FAQ, and Contact Us pages.

Starting URL: https://www.penisland.net/index.html

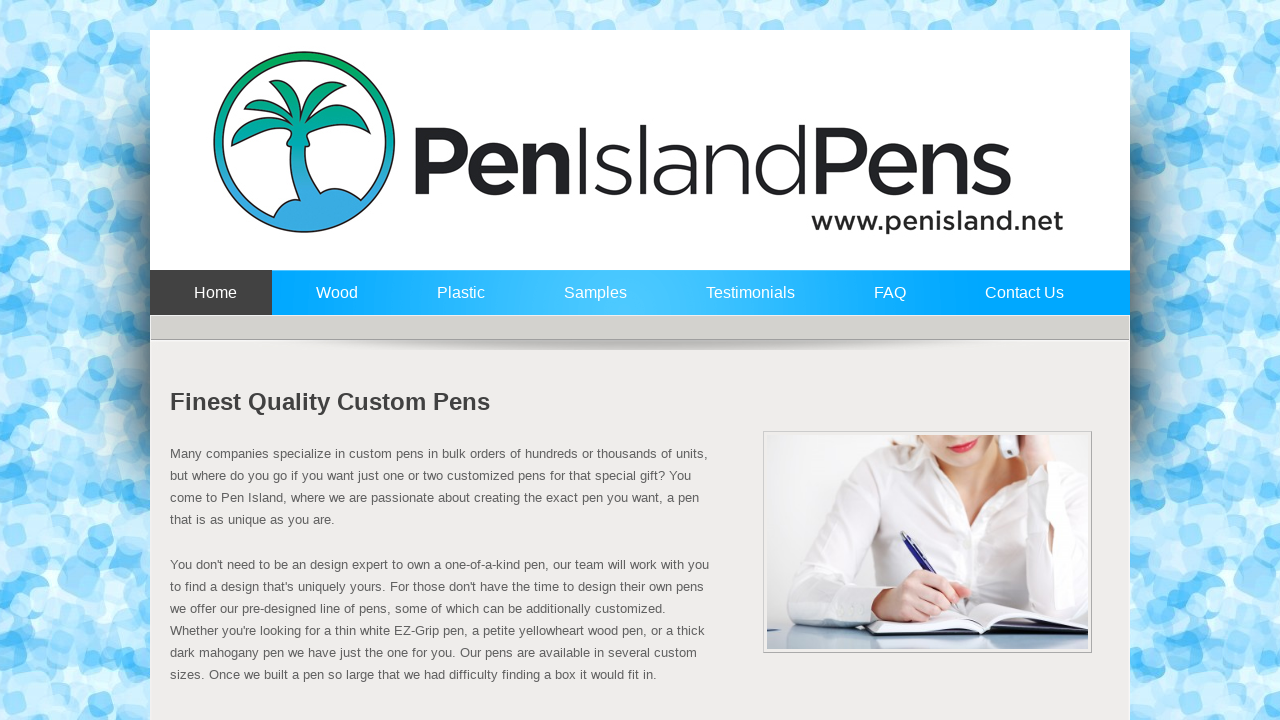

Navigated to Penis Island home page
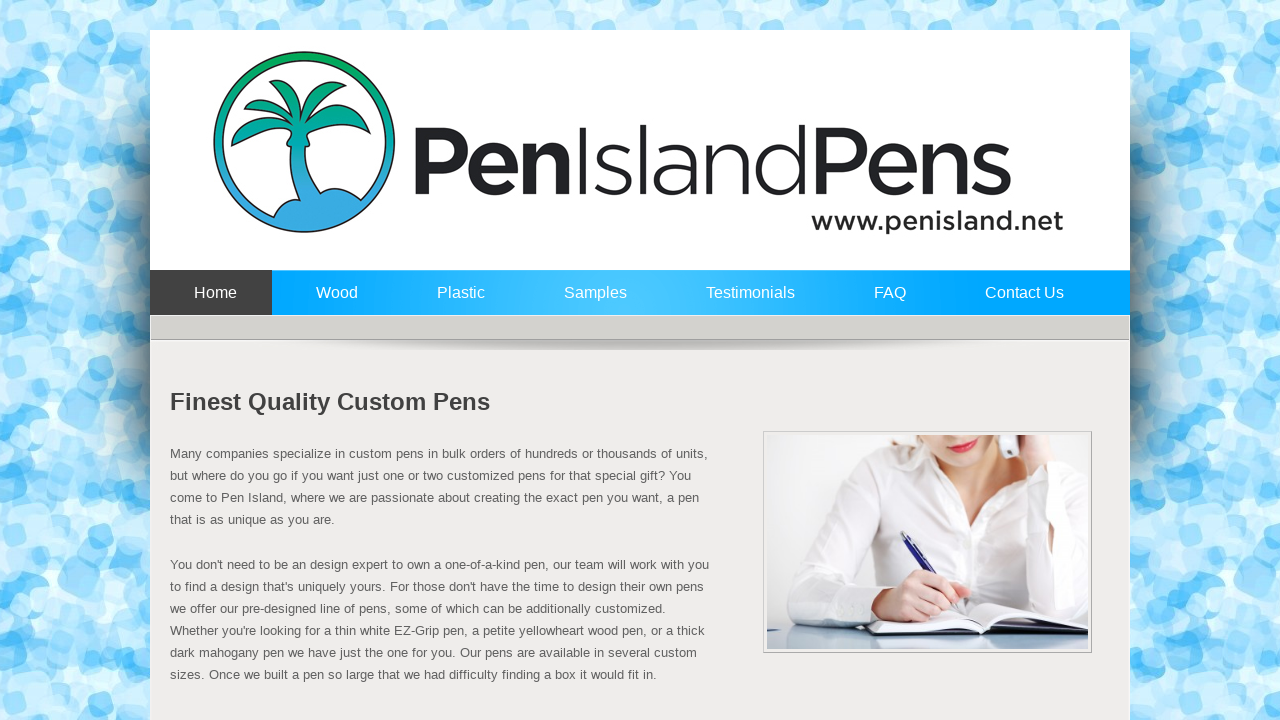

Clicked on Wood navigation link at (332, 302) on text=Wood
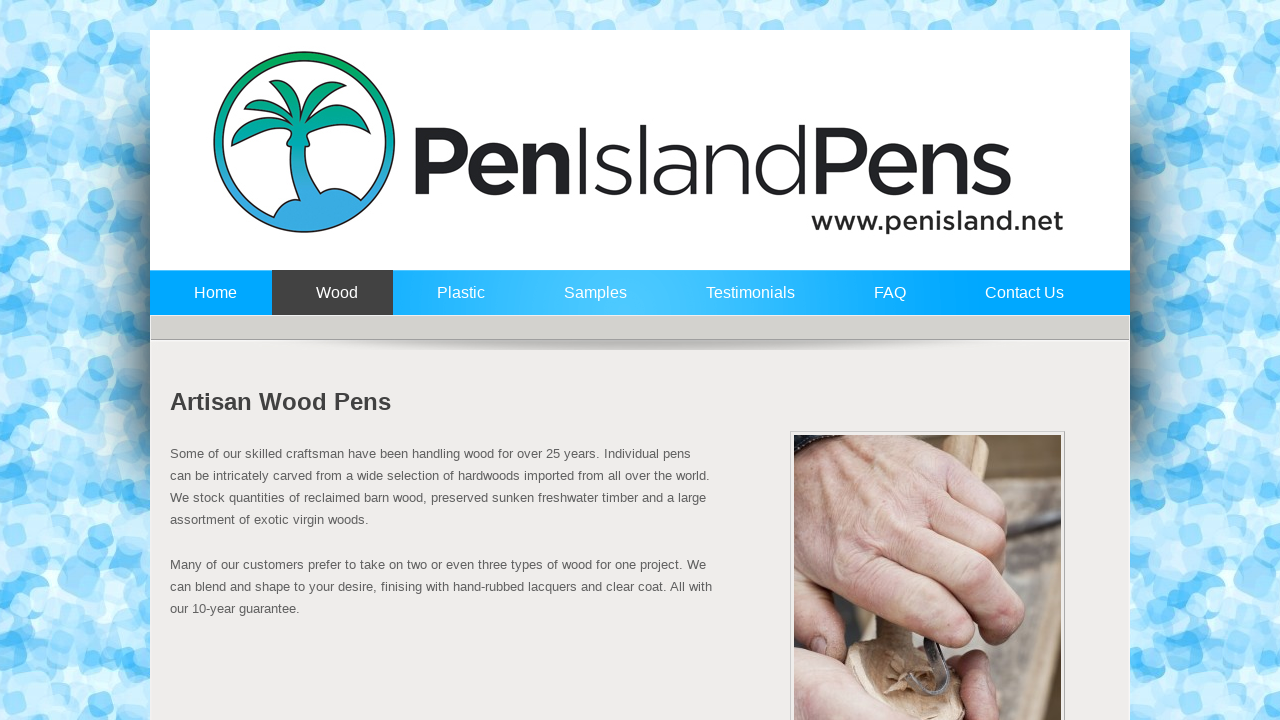

Clicked on Plastic navigation link at (456, 302) on text=Plastic
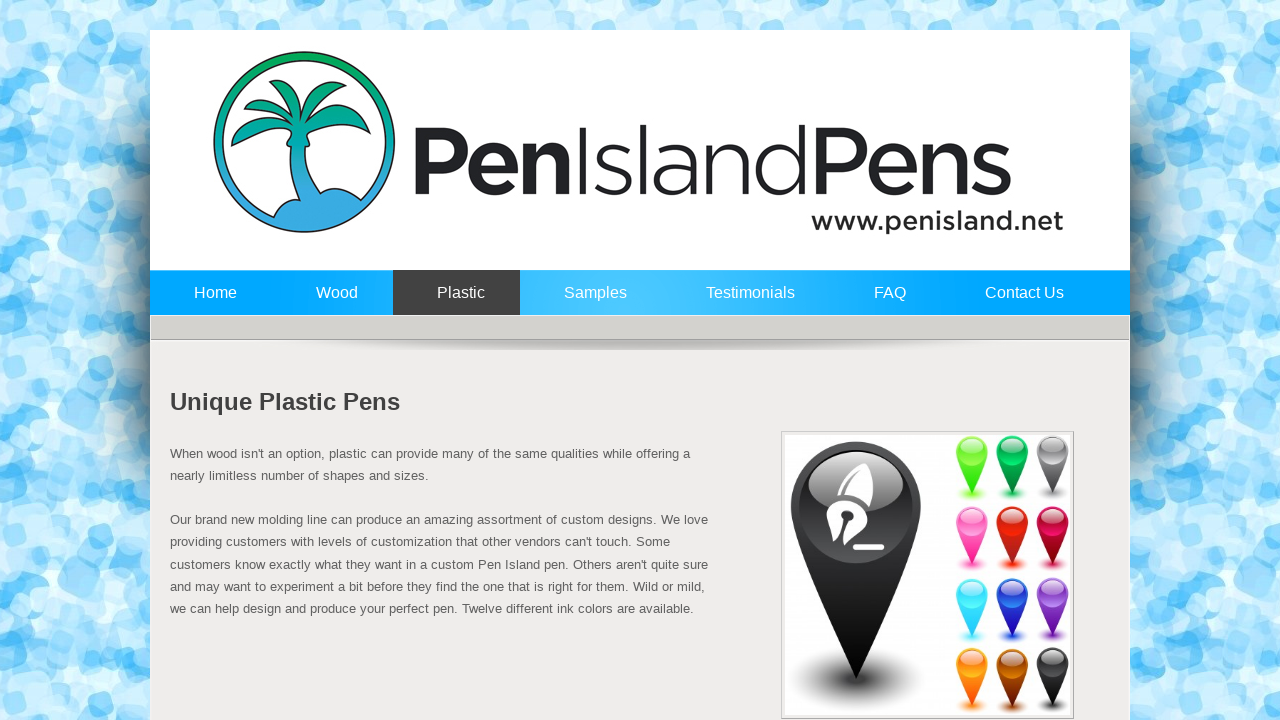

Clicked on Samples navigation link at (591, 302) on text=Samples
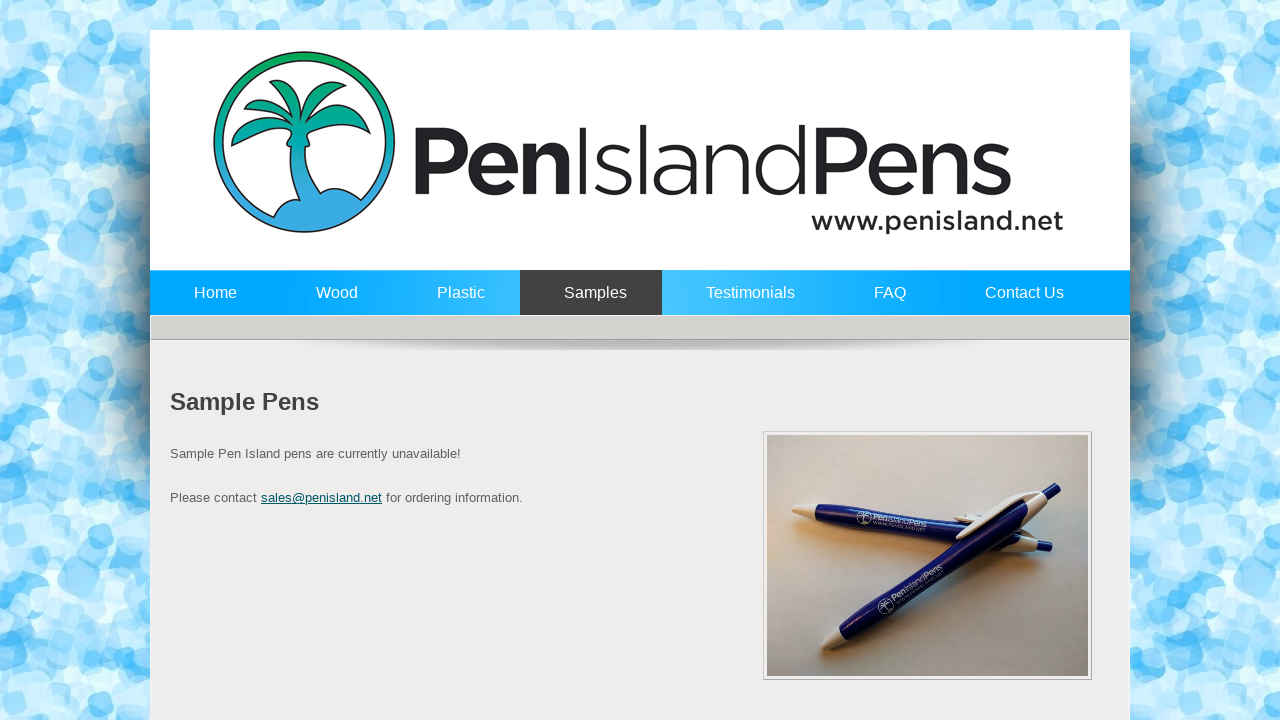

Clicked on Testimonials navigation link at (746, 302) on text=Testimonials
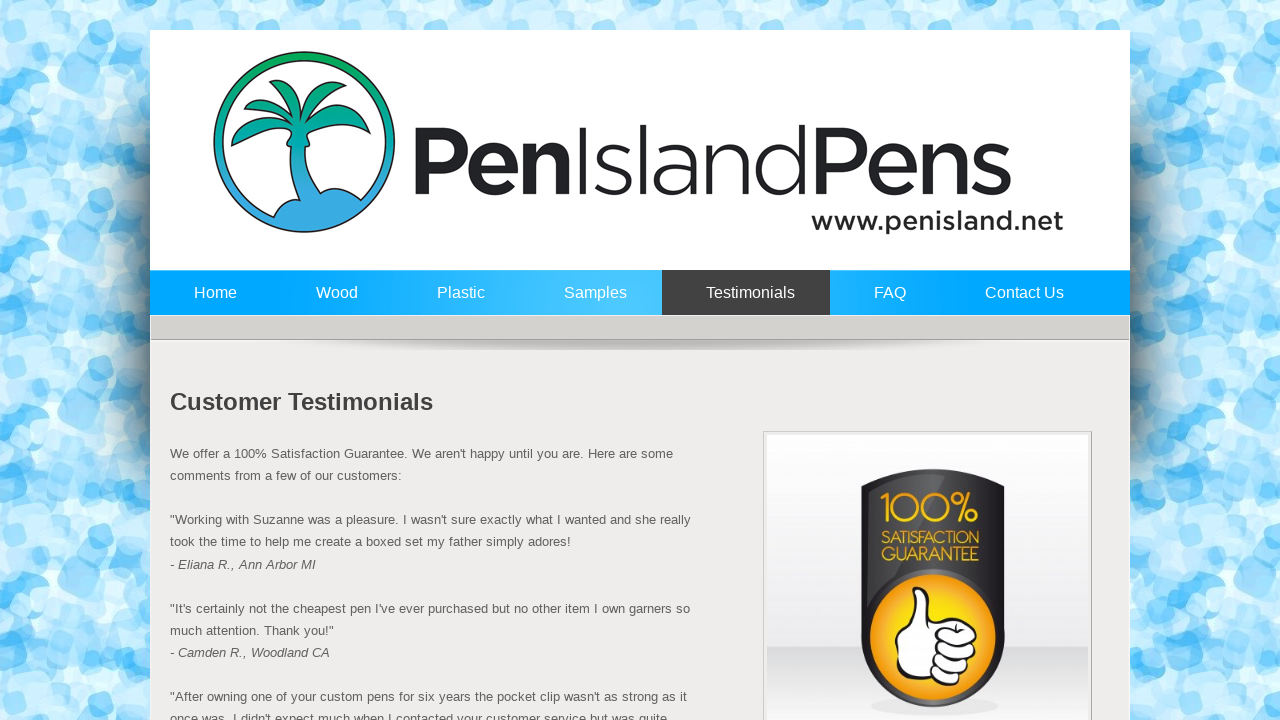

Clicked on FAQ navigation link at (886, 302) on text=FAQ
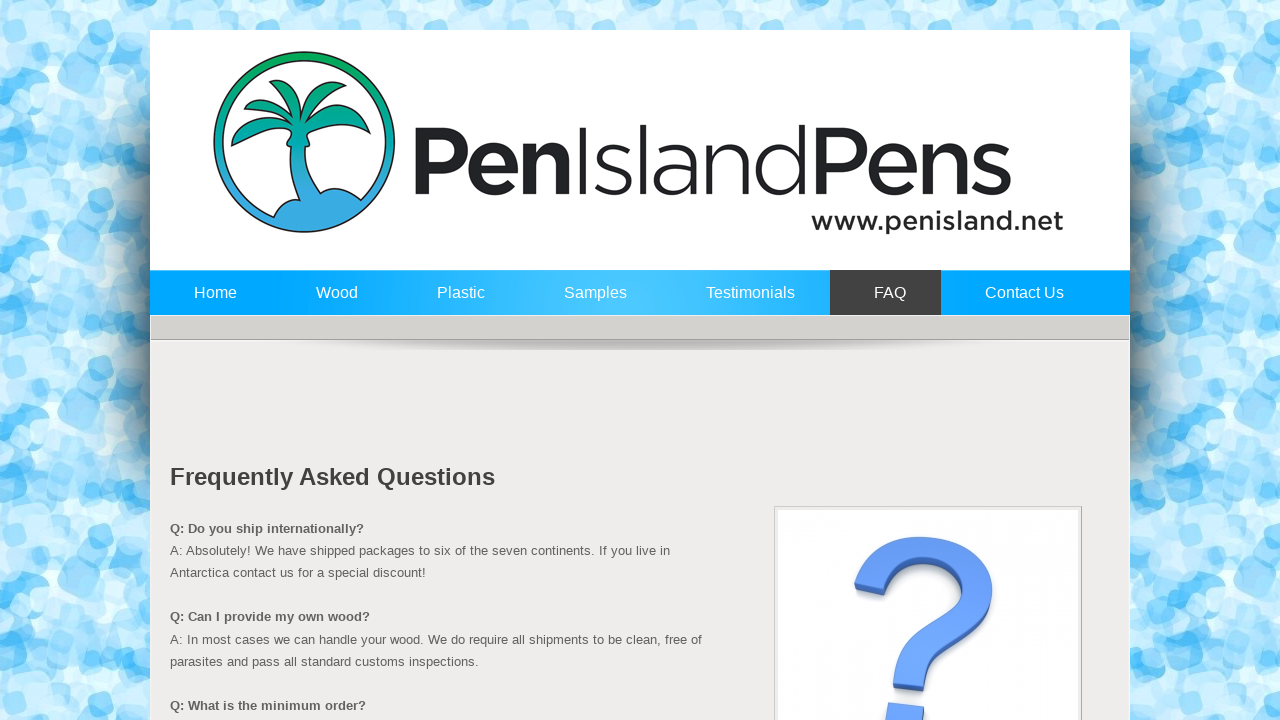

Clicked on Contact Us navigation link at (1020, 302) on text=Contact Us
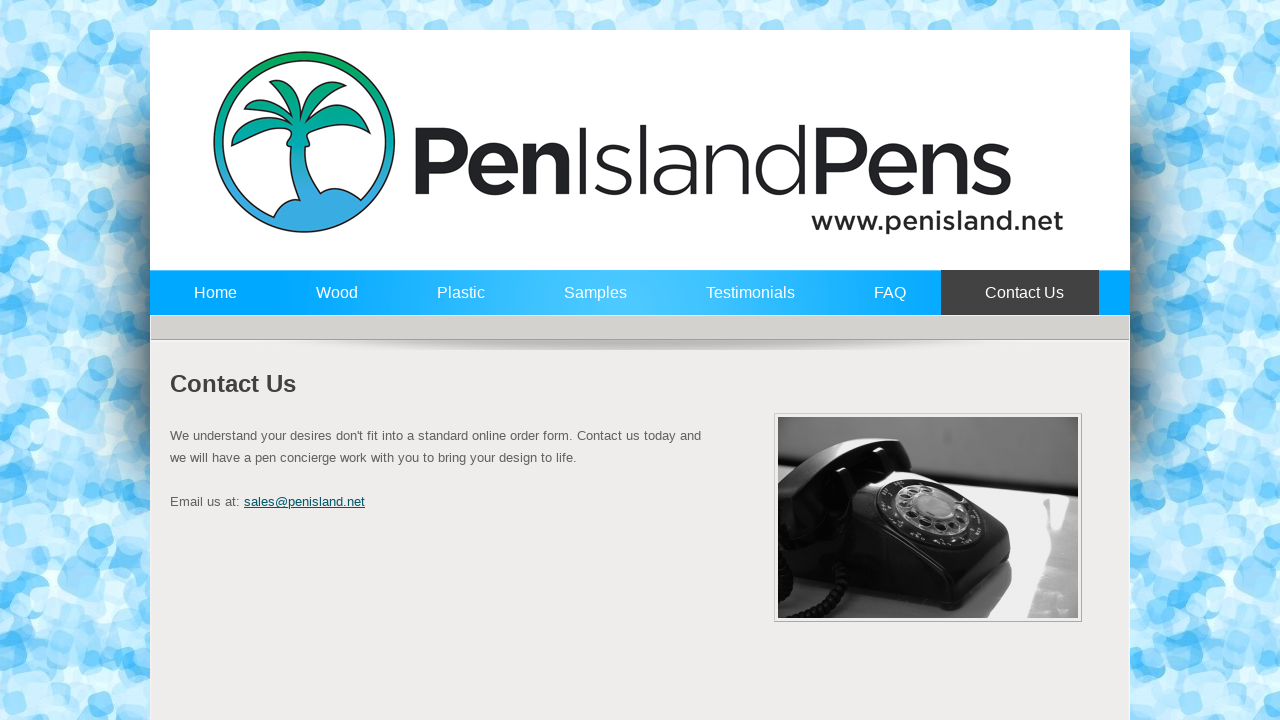

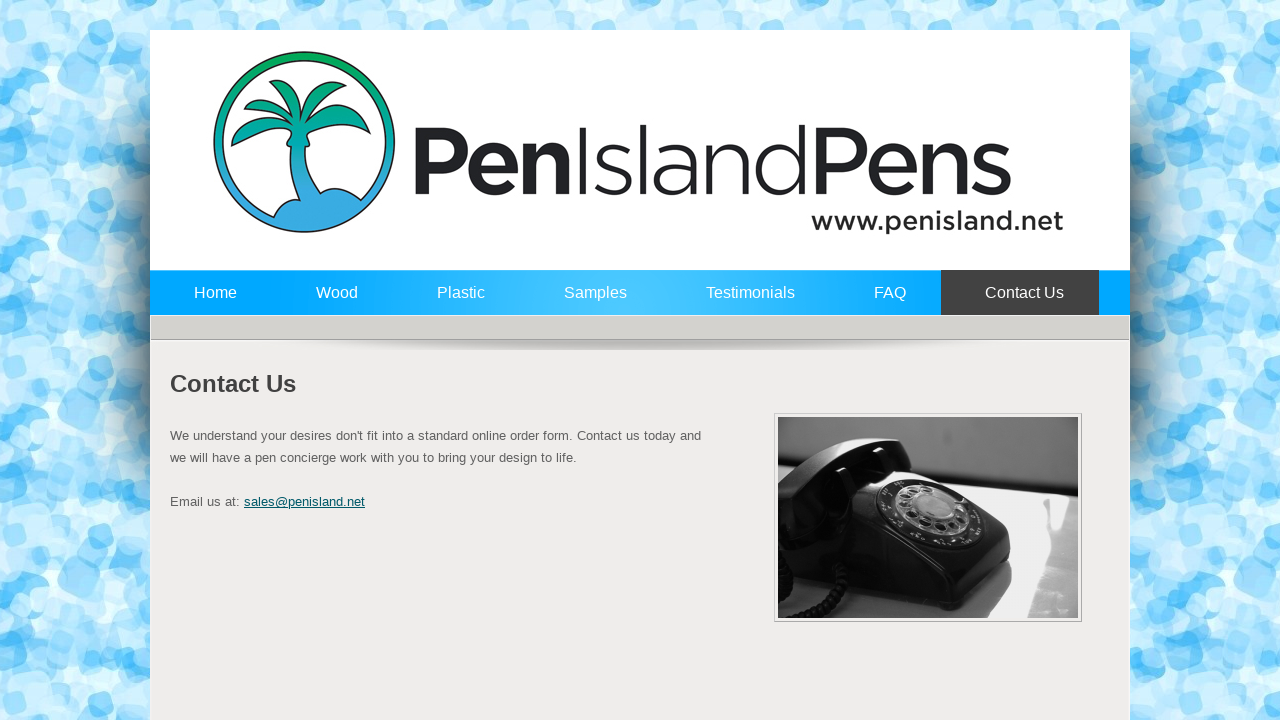